Navigates to antenna.jp and resizes the browser window to match the full document body dimensions (scroll width and height)

Starting URL: https://antenna.jp

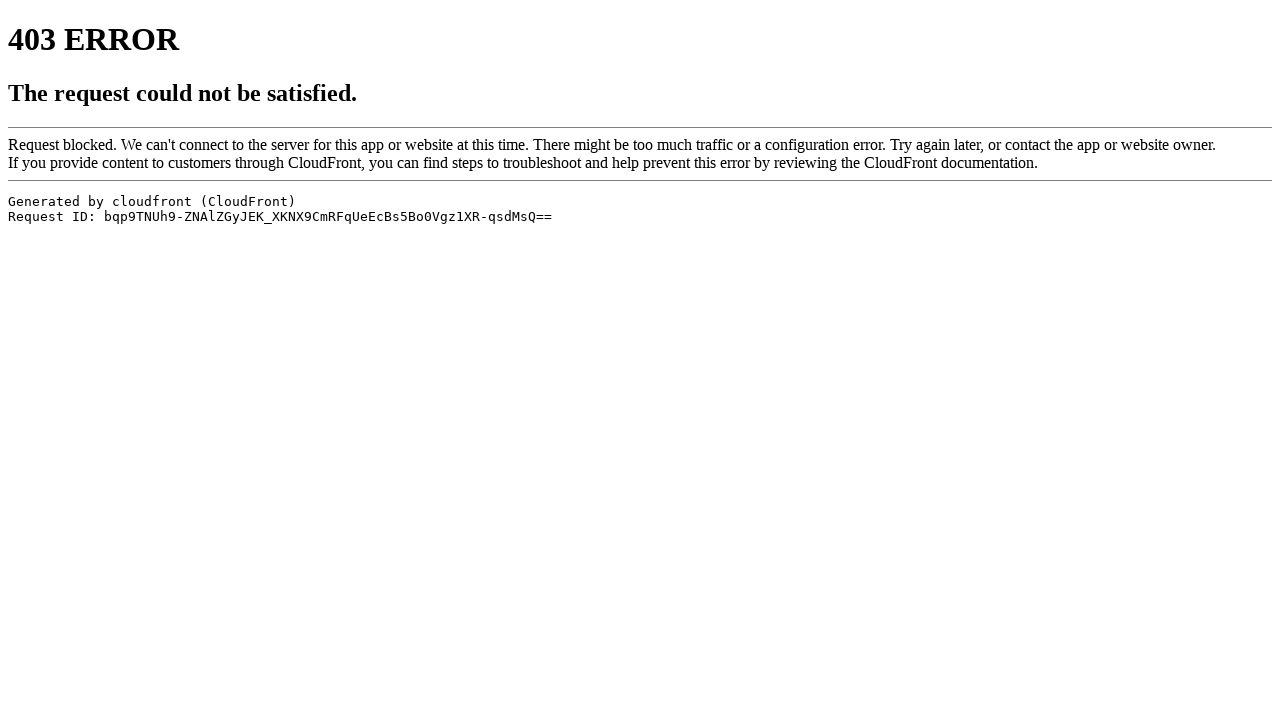

Navigated to https://antenna.jp
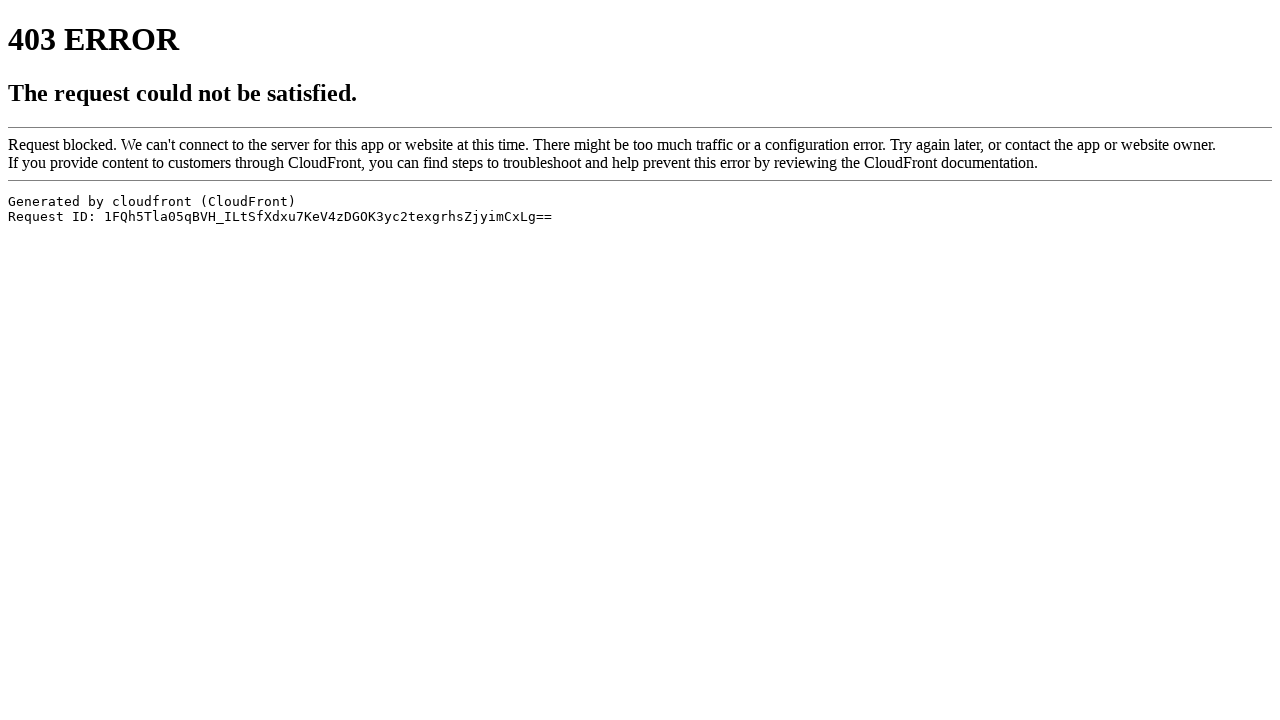

Page loaded with domcontentloaded state
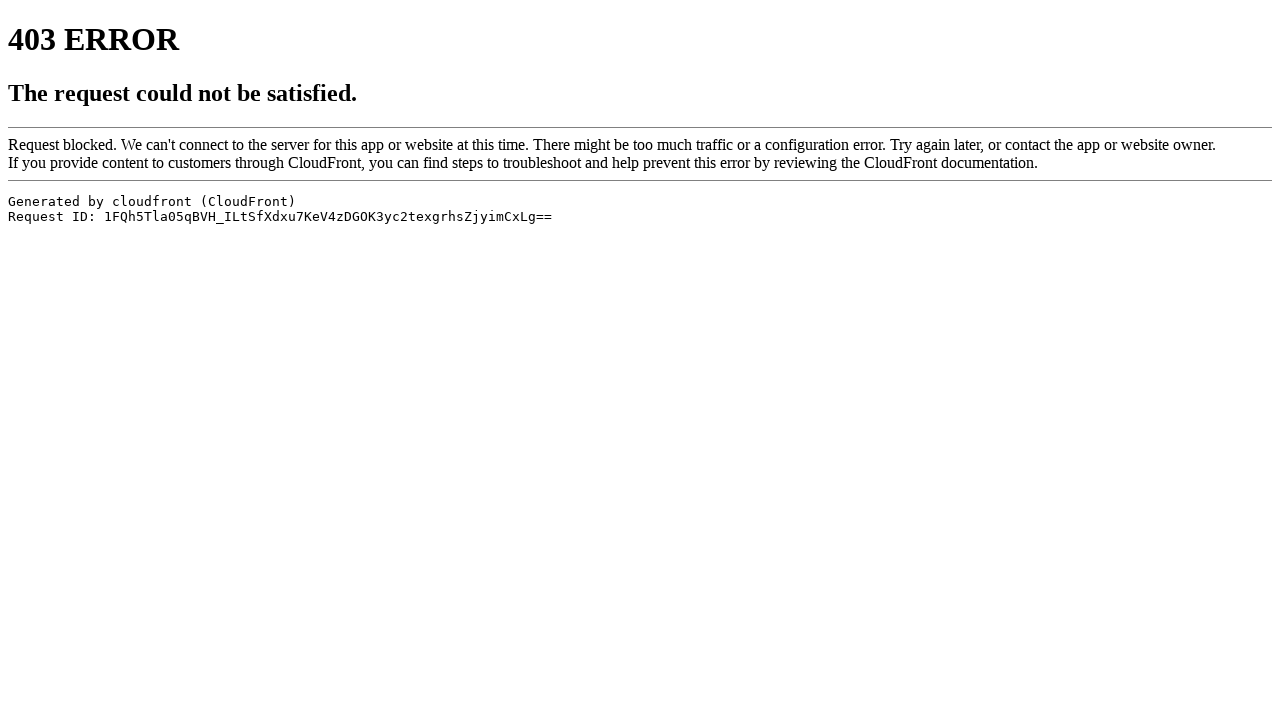

Retrieved document body scroll width
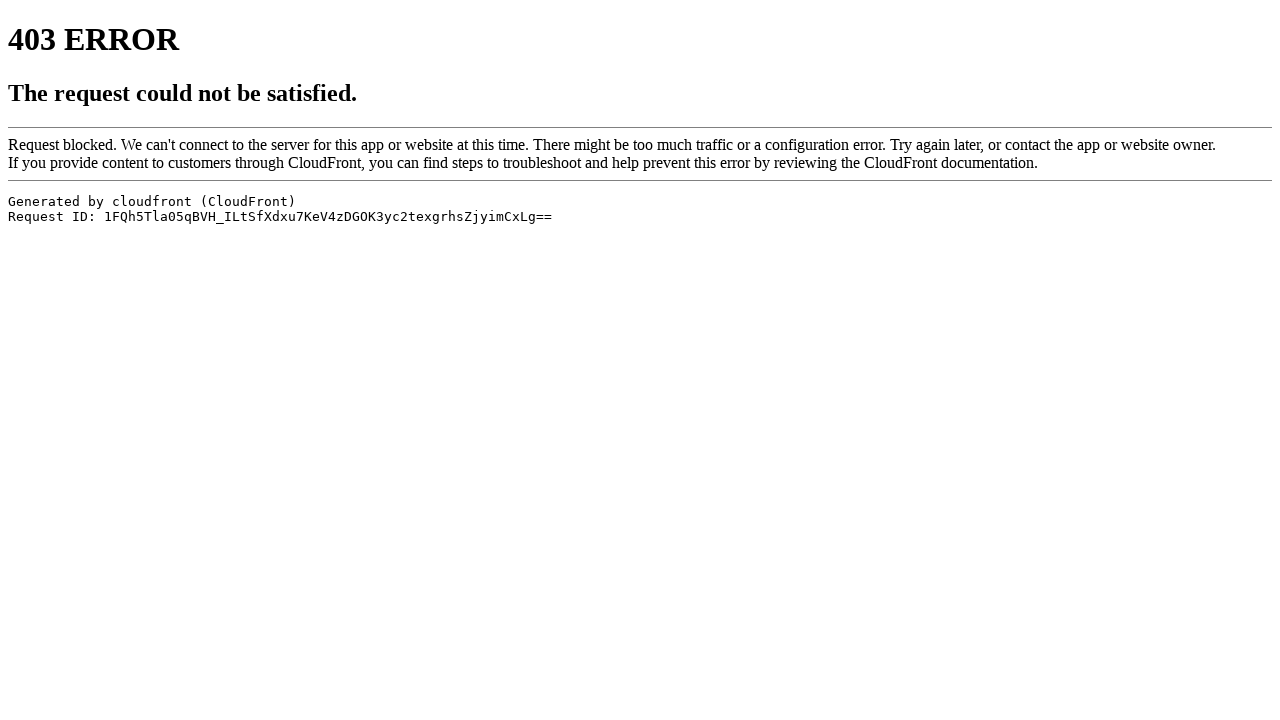

Retrieved document body scroll height
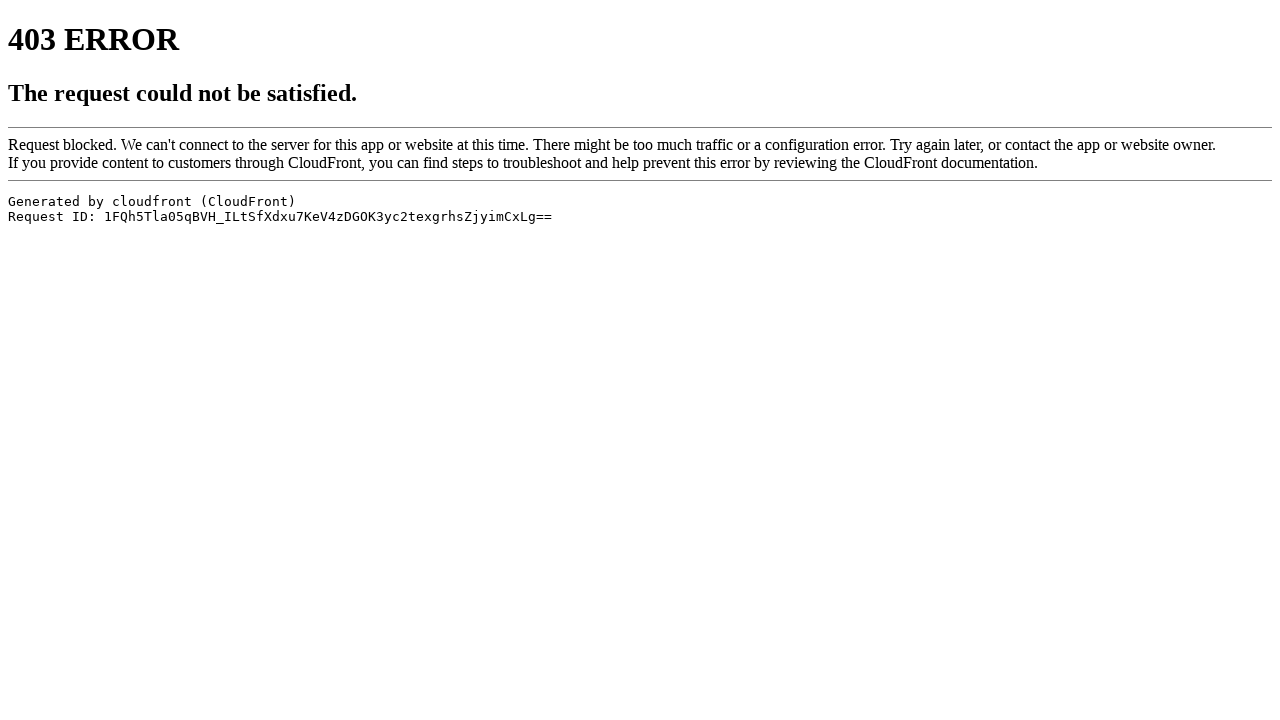

Resized browser window to match full document dimensions (width: 1264, height: 202)
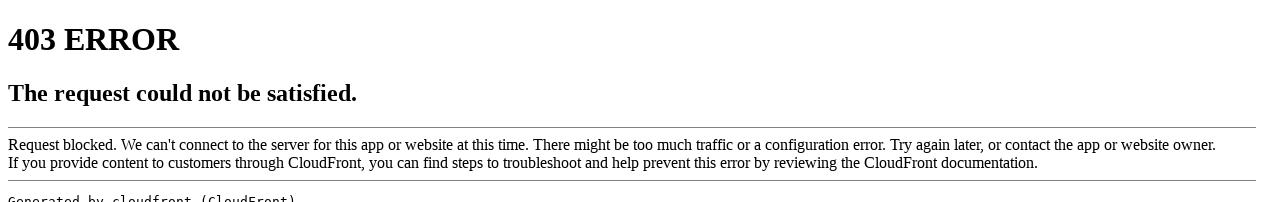

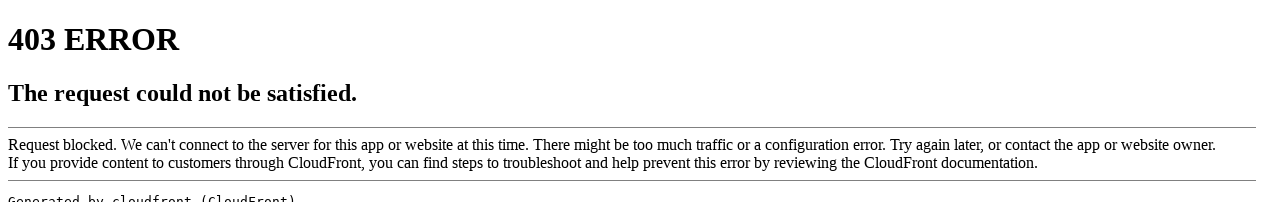